Tests radio button selection by clicking the third radio button on the automation practice page

Starting URL: https://www.rahulshettyacademy.com/AutomationPractice/

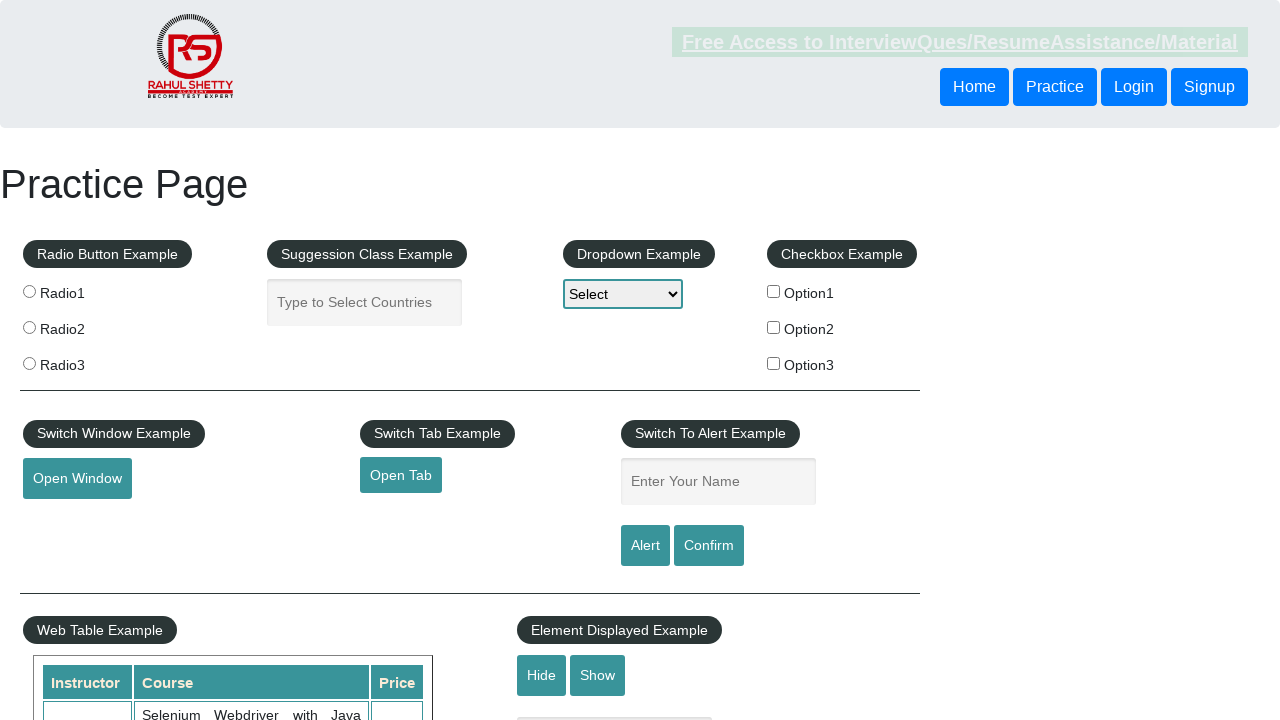

Navigated to automation practice page
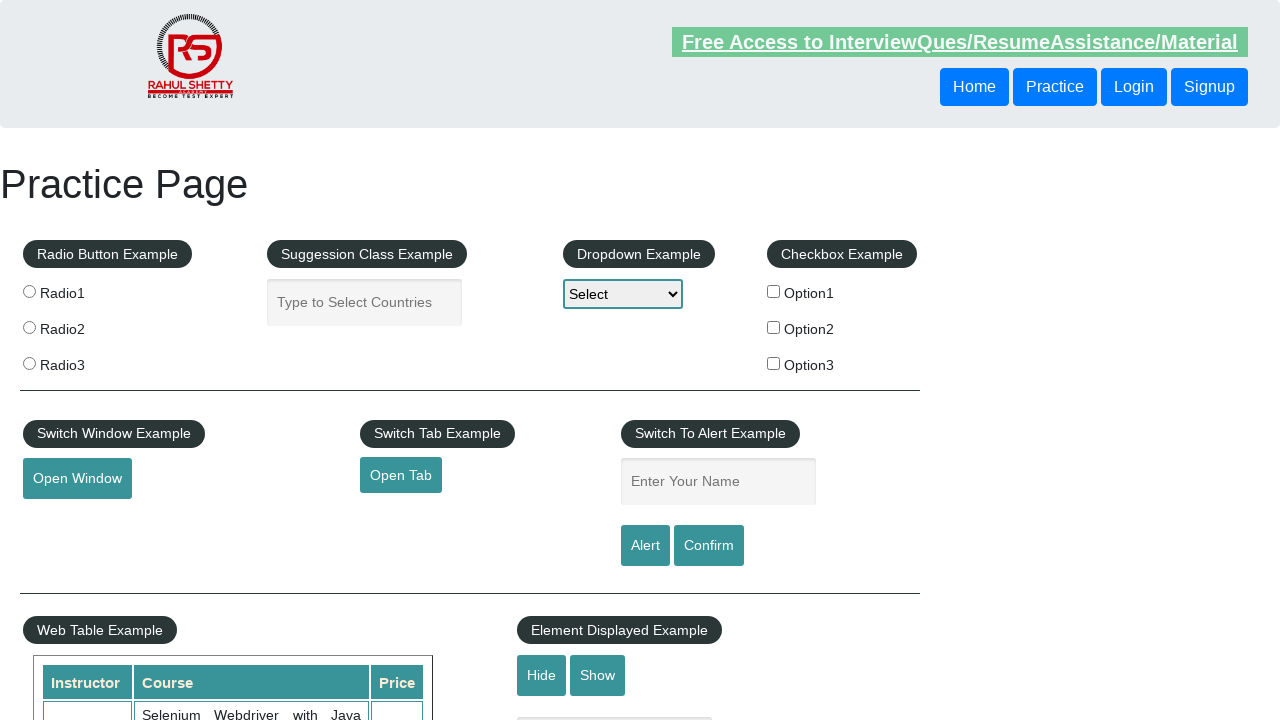

Clicked the third radio button at (29, 363) on input[name='radioButton'] >> nth=2
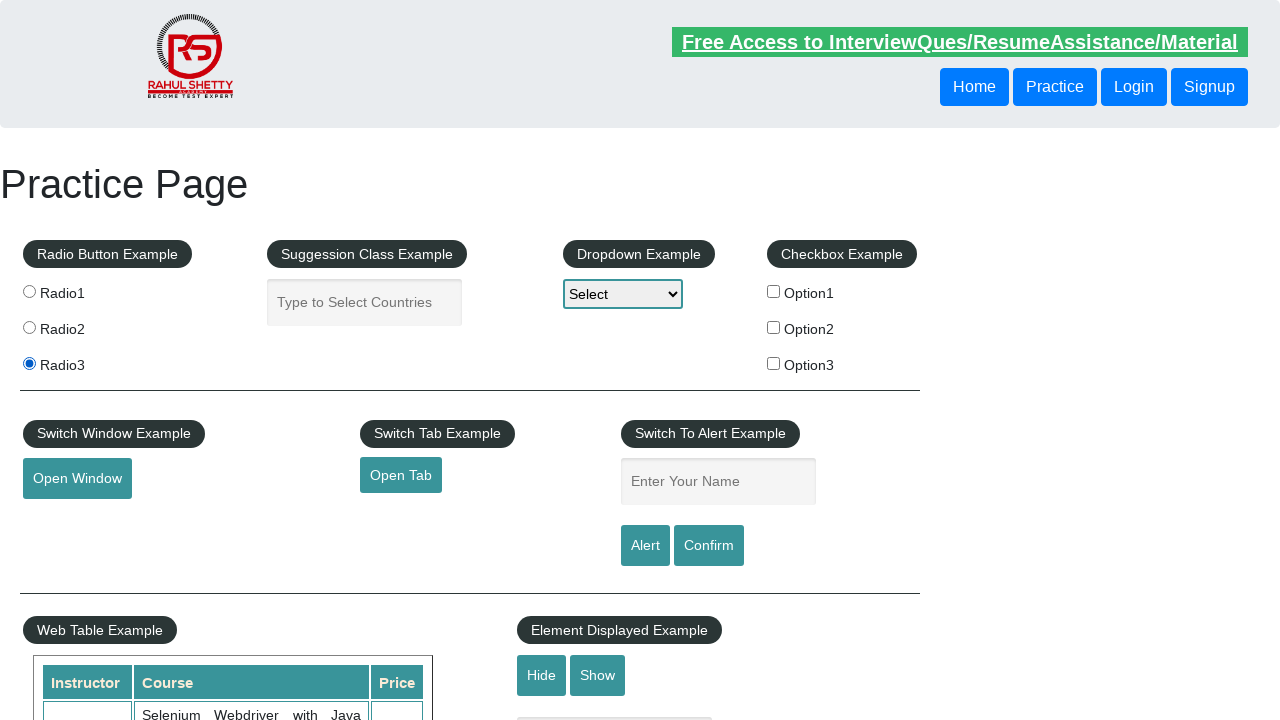

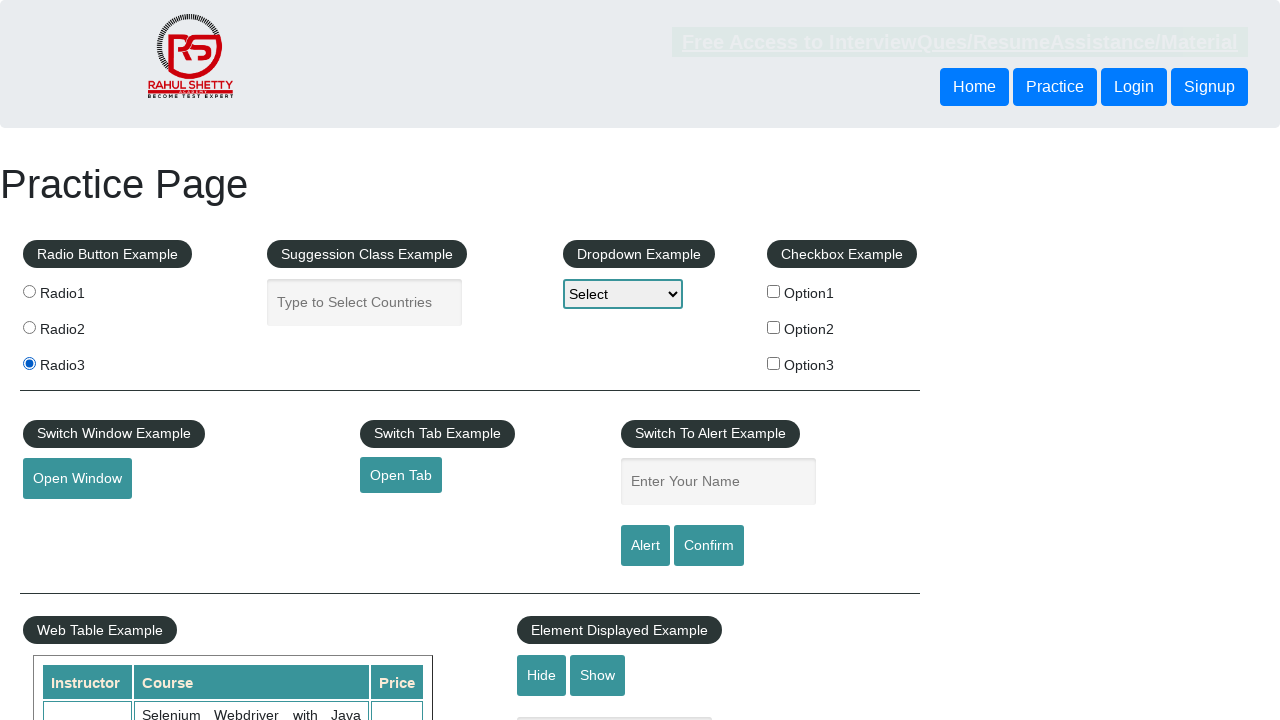